Tests a web form by filling various input types including text fields, password, textarea, dropdown select, checkbox, radio button, and date picker, then submits the form and verifies success message appears.

Starting URL: https://www.selenium.dev/selenium/web/web-form.html

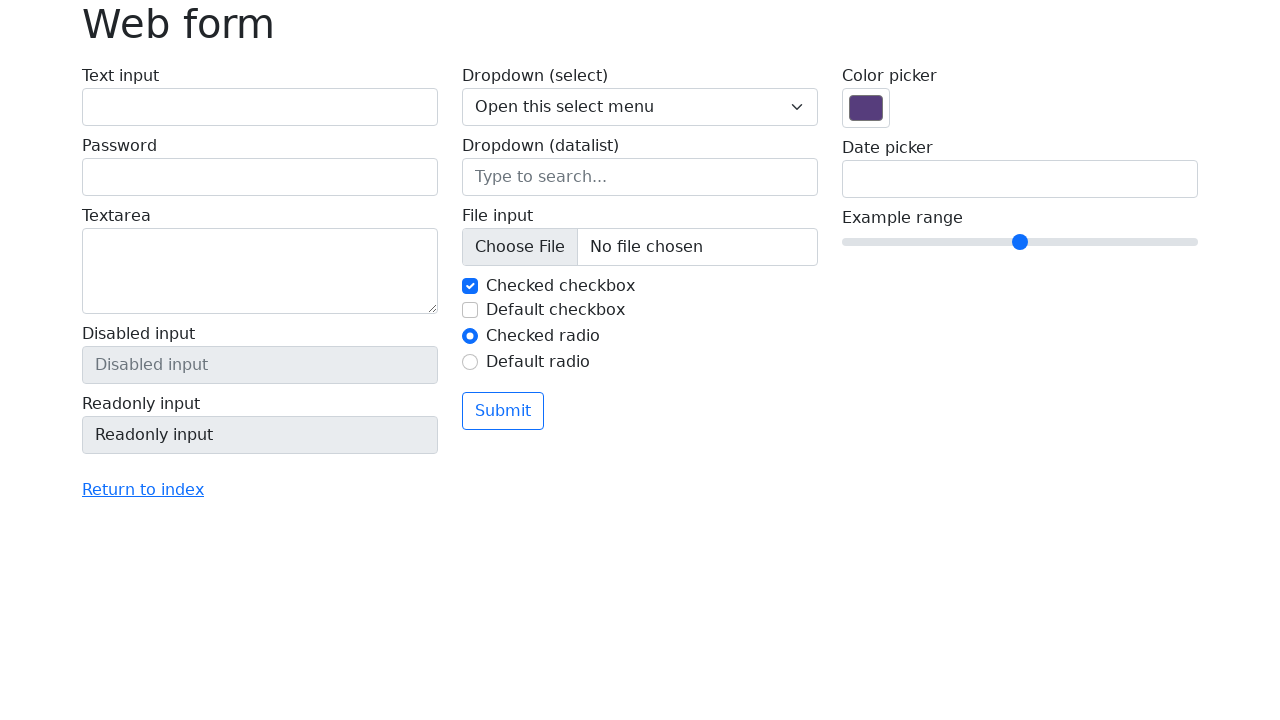

Filled text input field with 'Hello Robot' on input[name='my-text']
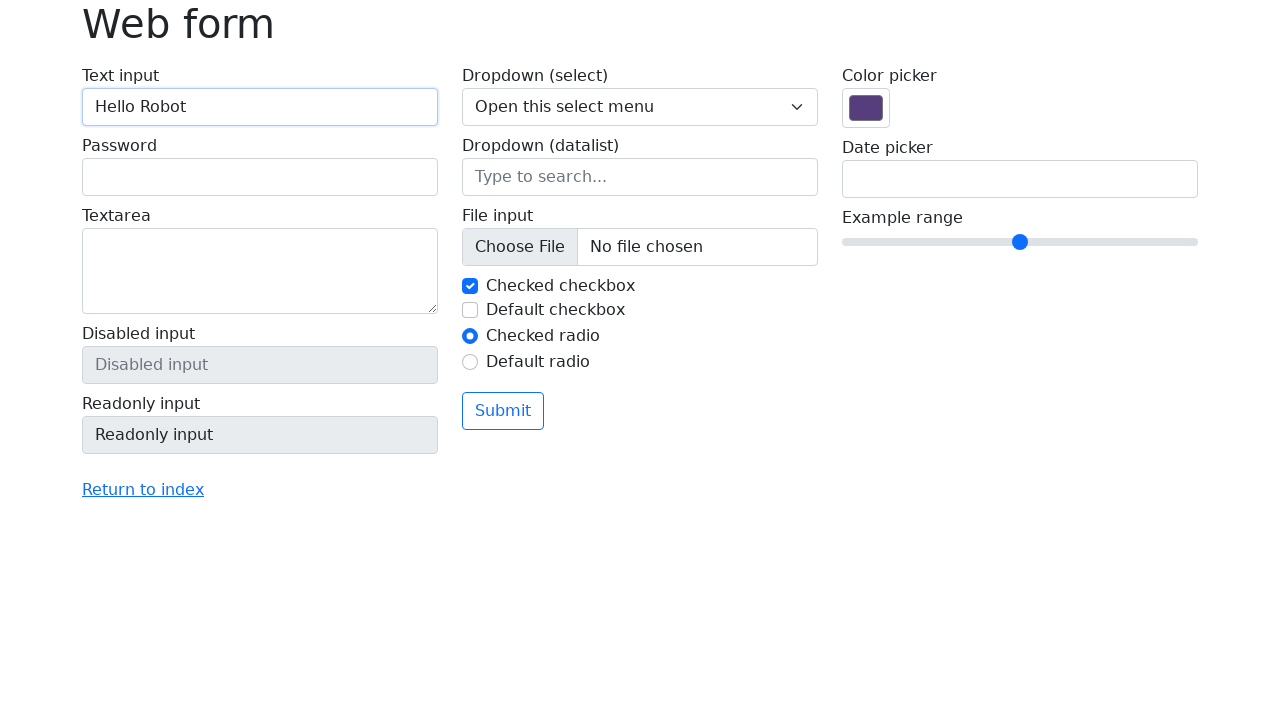

Filled password field with 'secret123' on input[name='my-password']
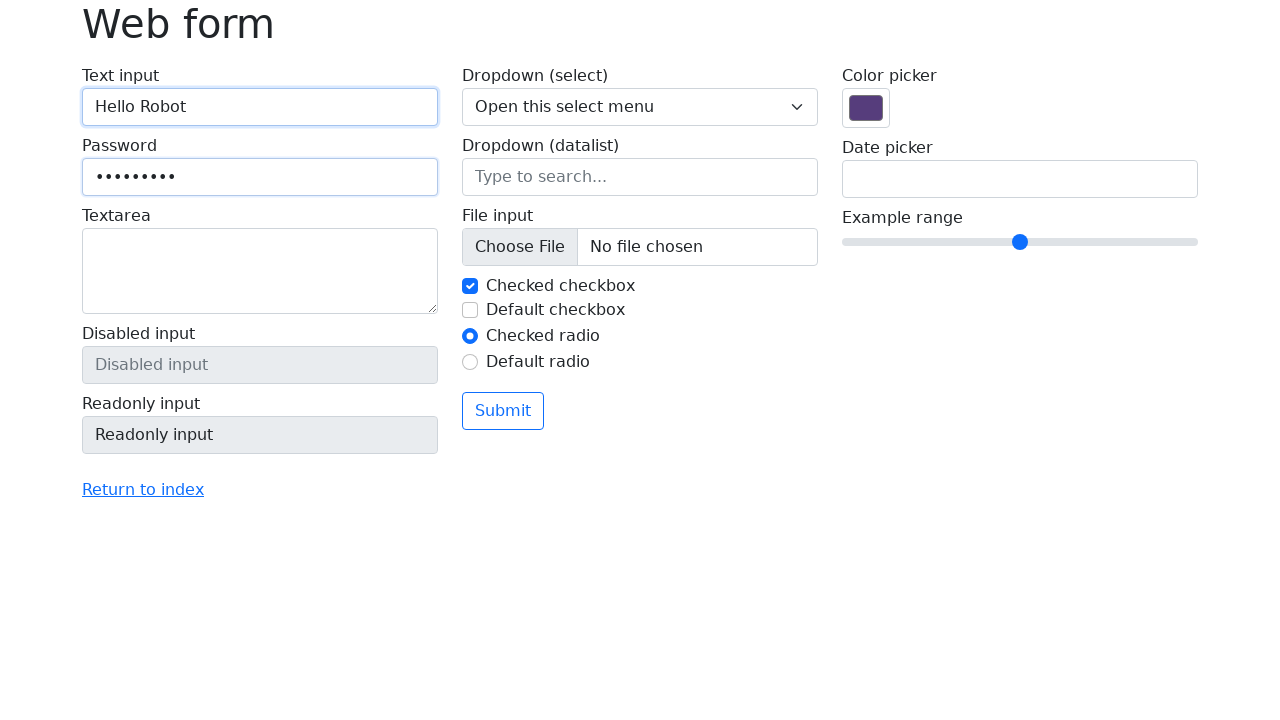

Filled textarea with 'This is a test message' on textarea[name='my-textarea']
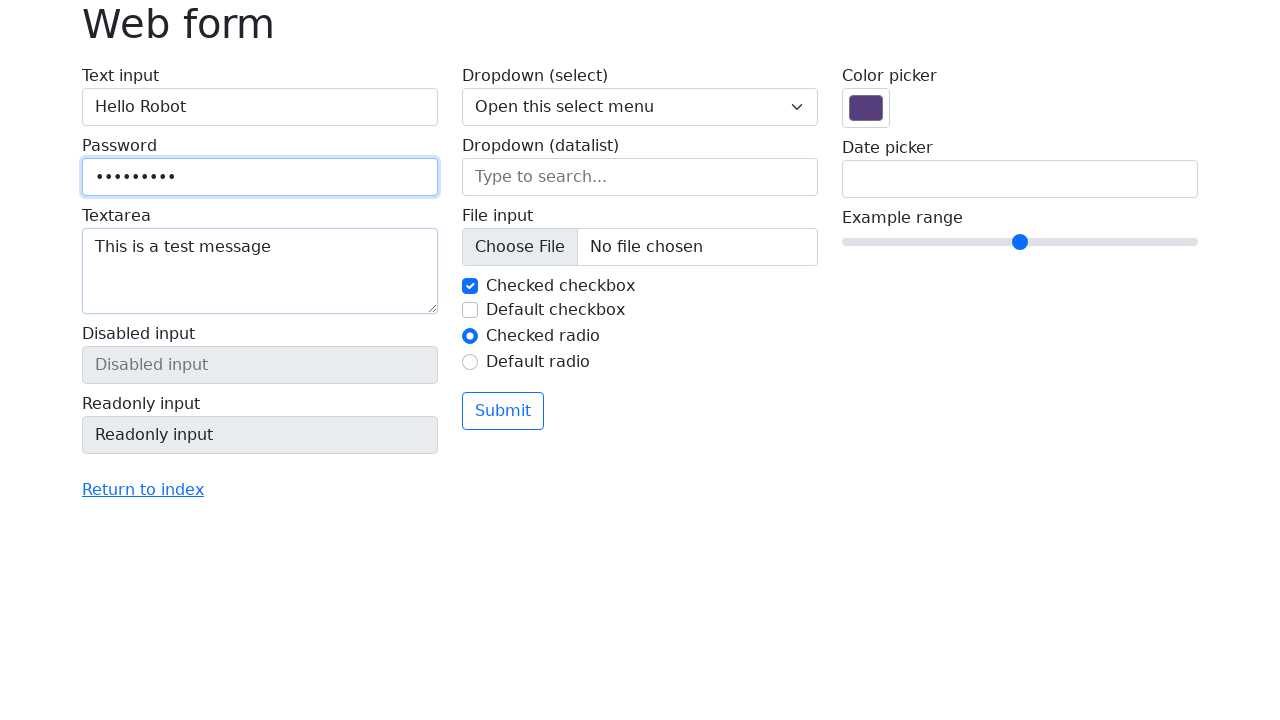

Selected 'One' from dropdown menu on select[name='my-select']
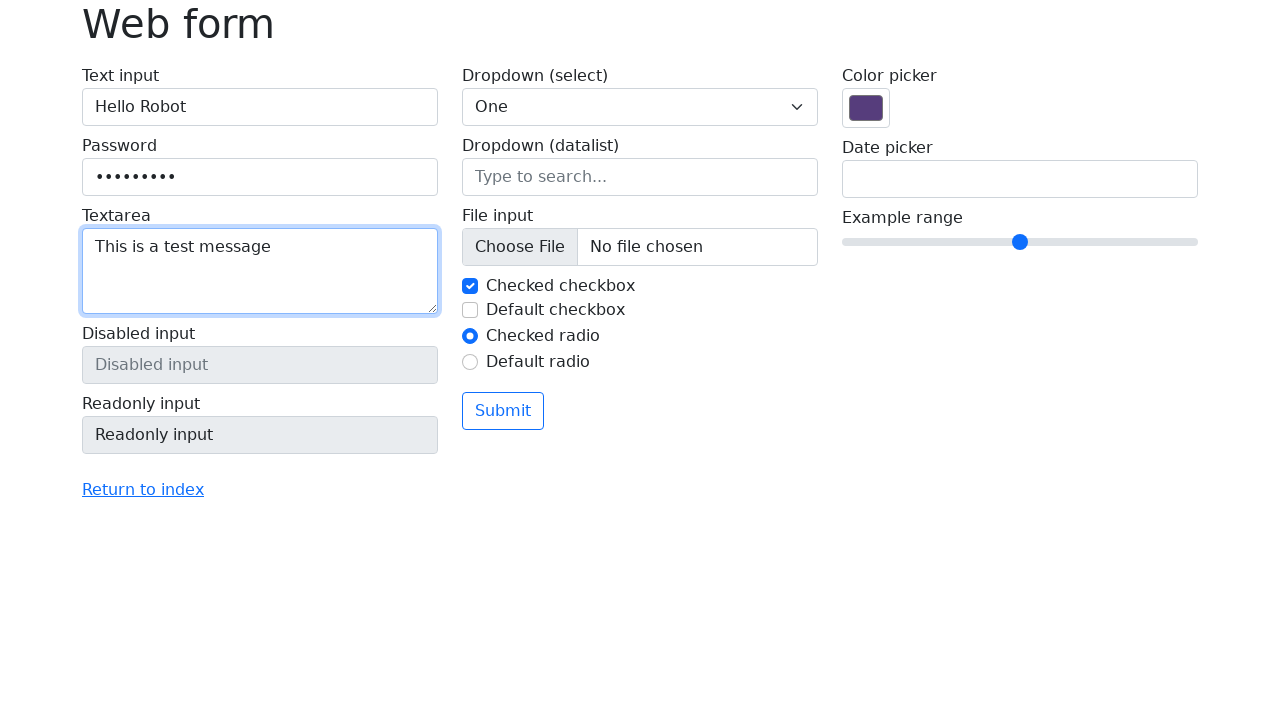

Checked the second checkbox at (470, 310) on input[name='my-check'] >> nth=1
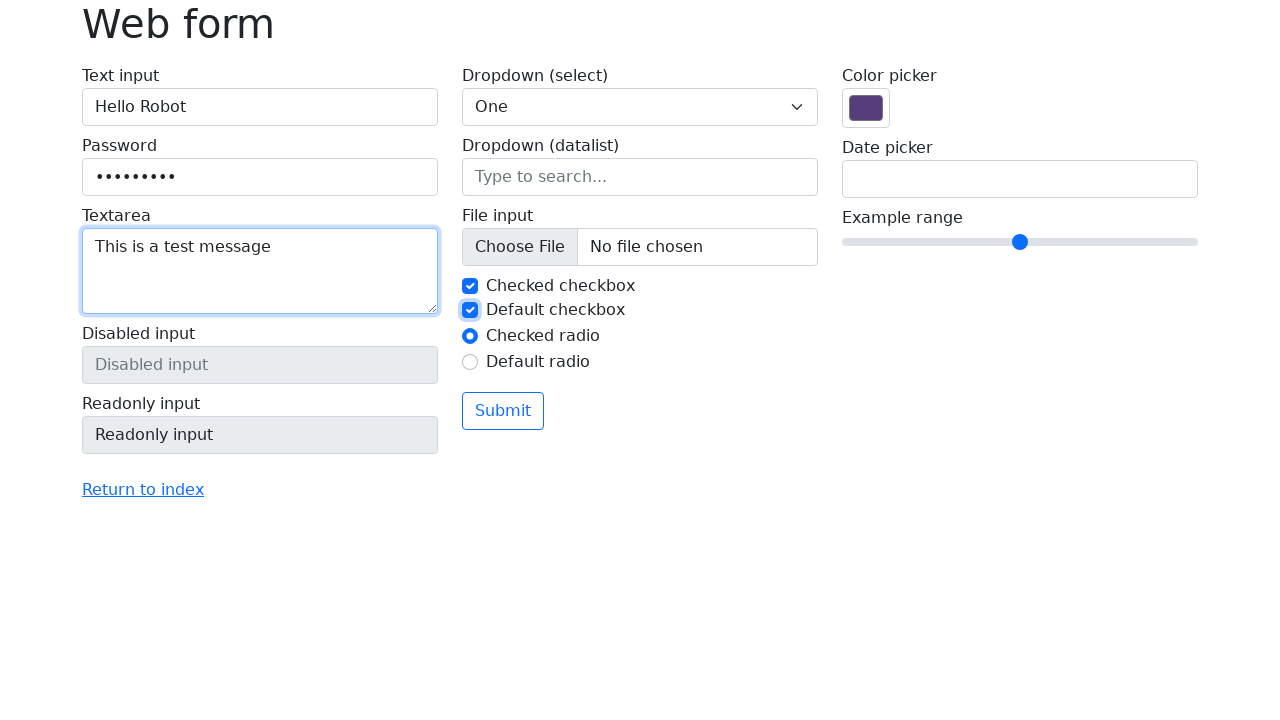

Clicked the second radio button at (470, 362) on input[name='my-radio'] >> nth=1
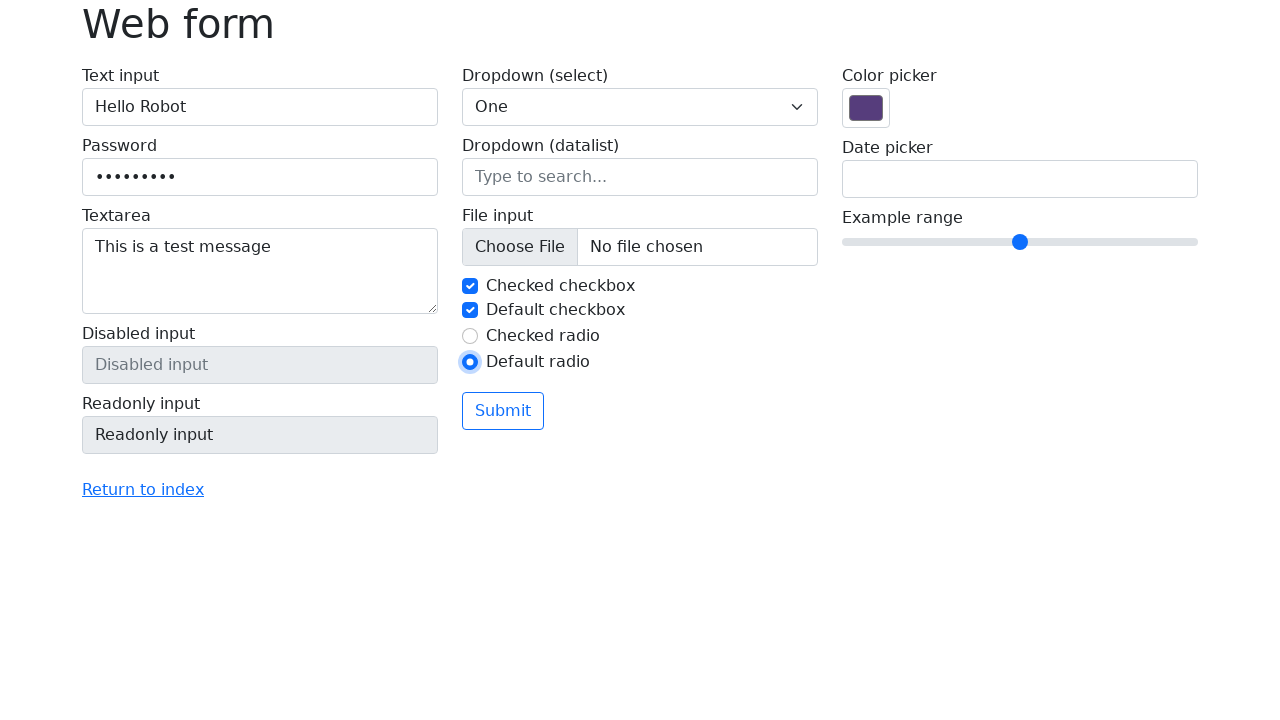

Filled date field with '2023-12-31' on input[name='my-date']
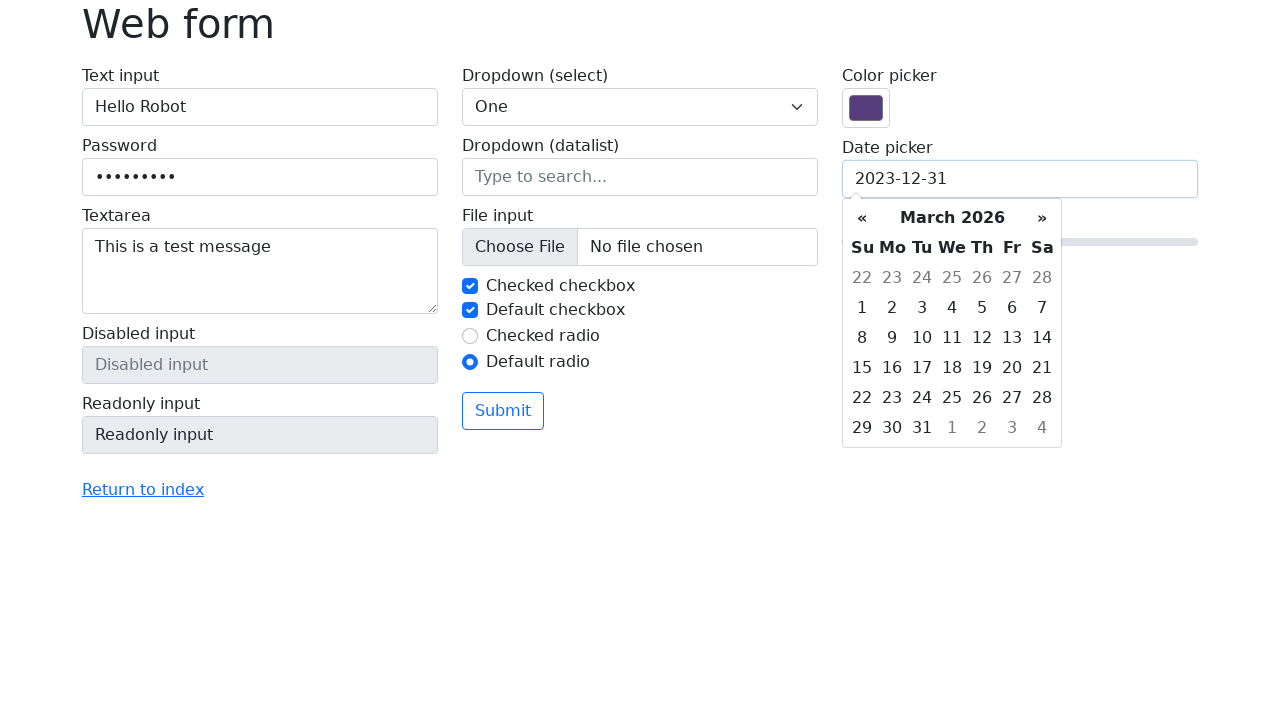

Clicked submit button to submit the form at (503, 411) on button
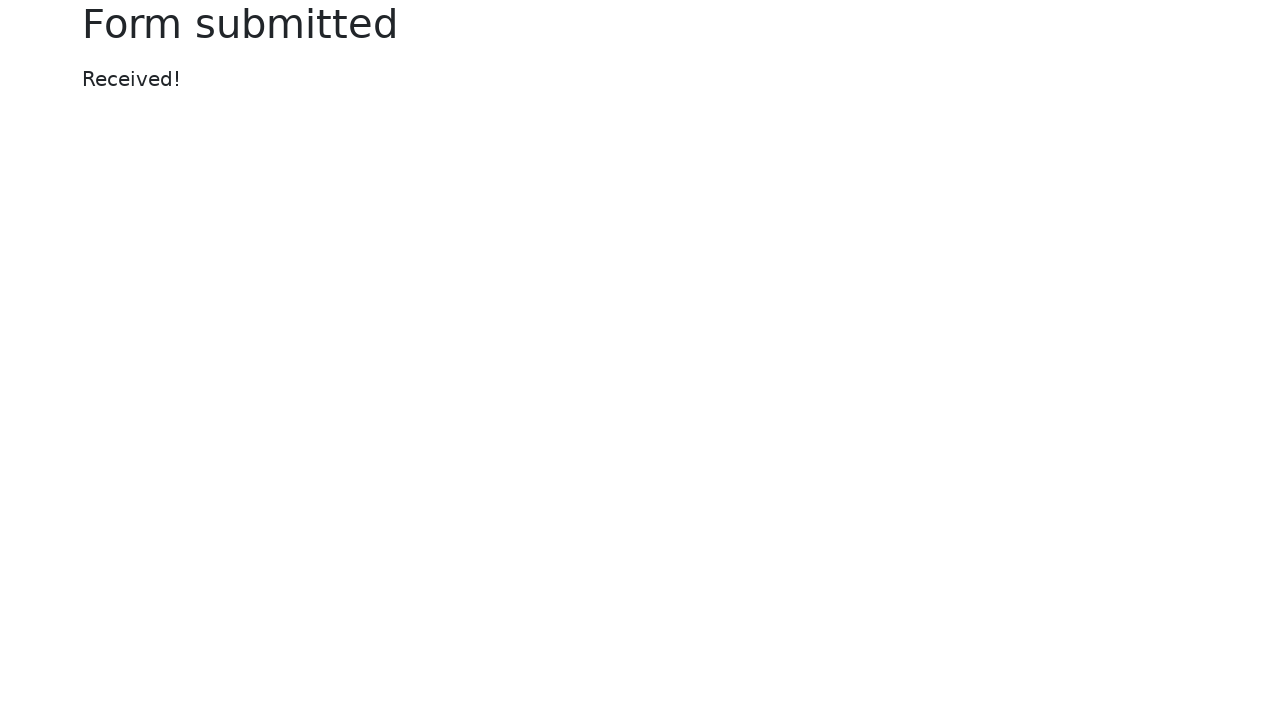

Form submission success message appeared
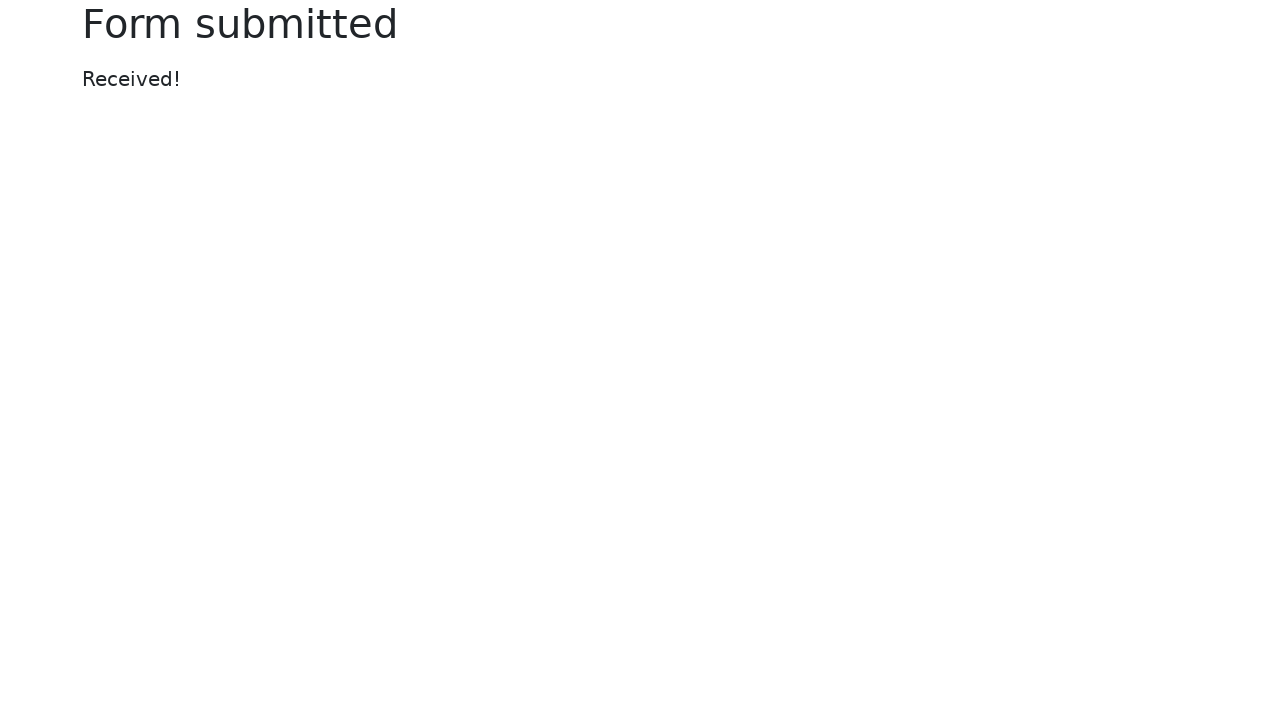

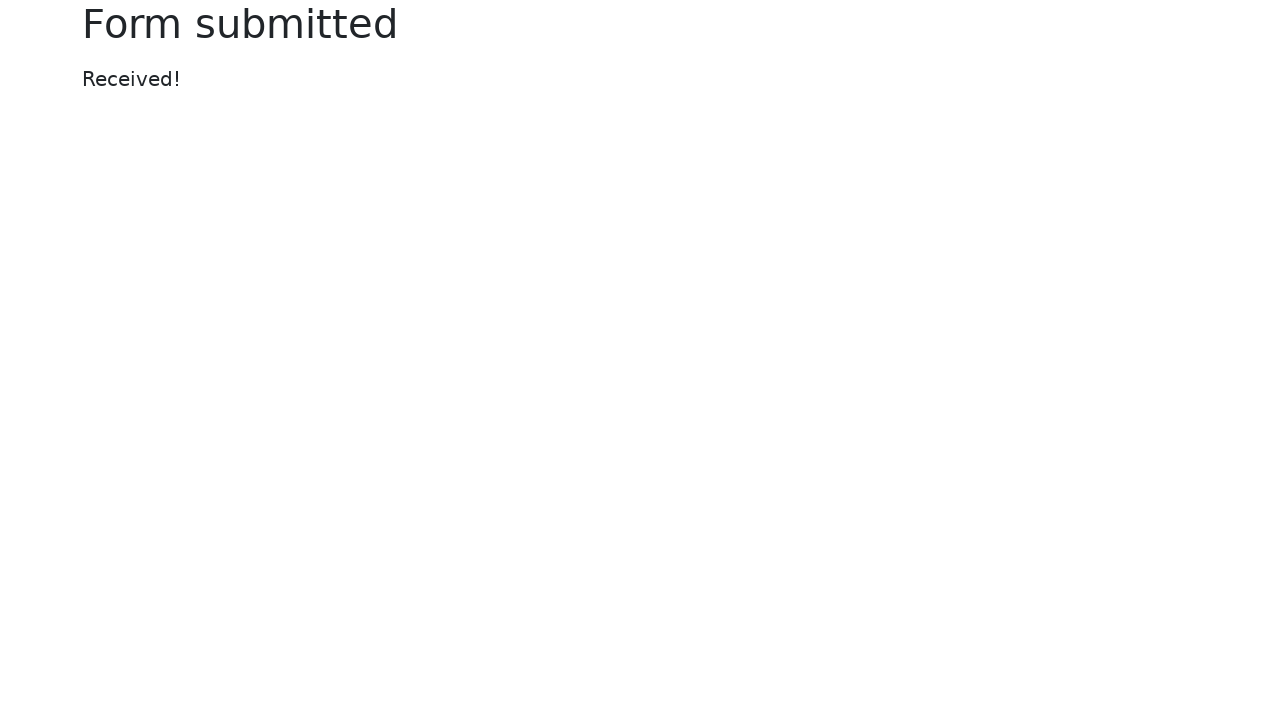